Tests JavaScript prompt dialog handling by clicking a link that triggers a prompt, entering text, and accepting it

Starting URL: https://www.selenium.dev/documentation/en/webdriver/js_alerts_prompts_and_confirmations/

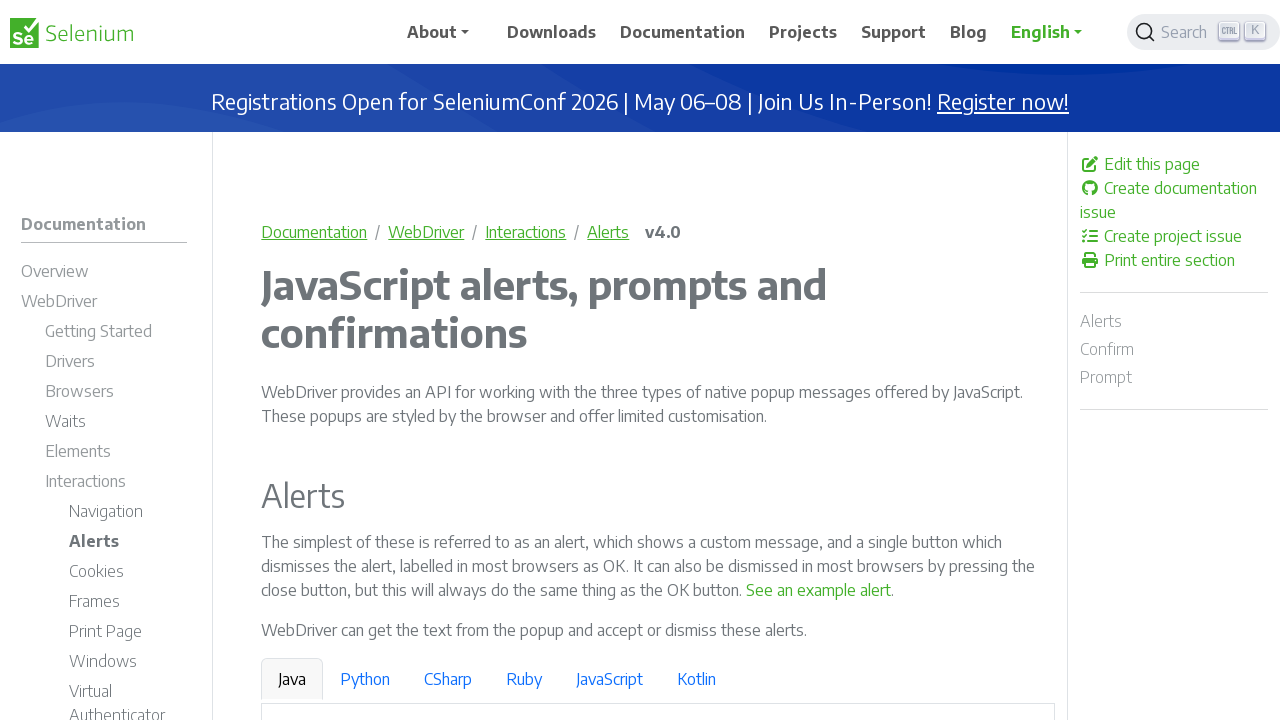

Set up dialog handler to accept prompts with 'Playwright Test Input'
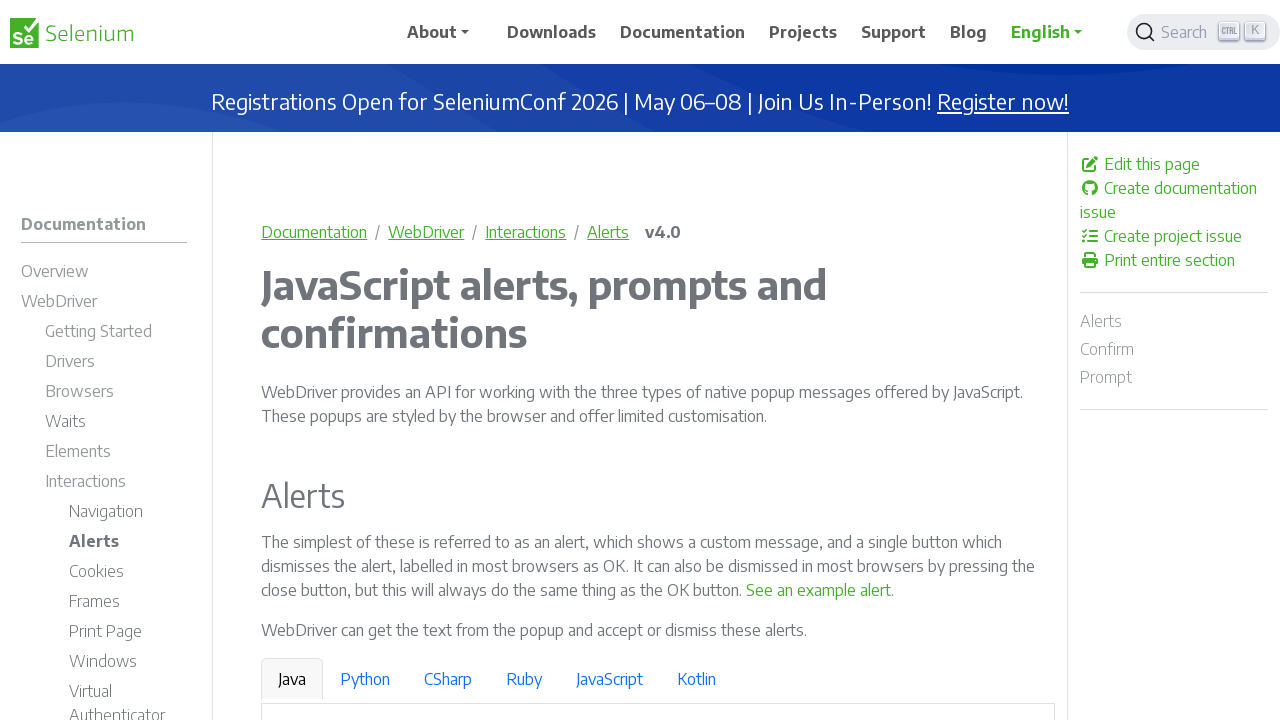

Clicked link to trigger JavaScript prompt dialog at (627, 360) on a:has-text('See a sample prompt')
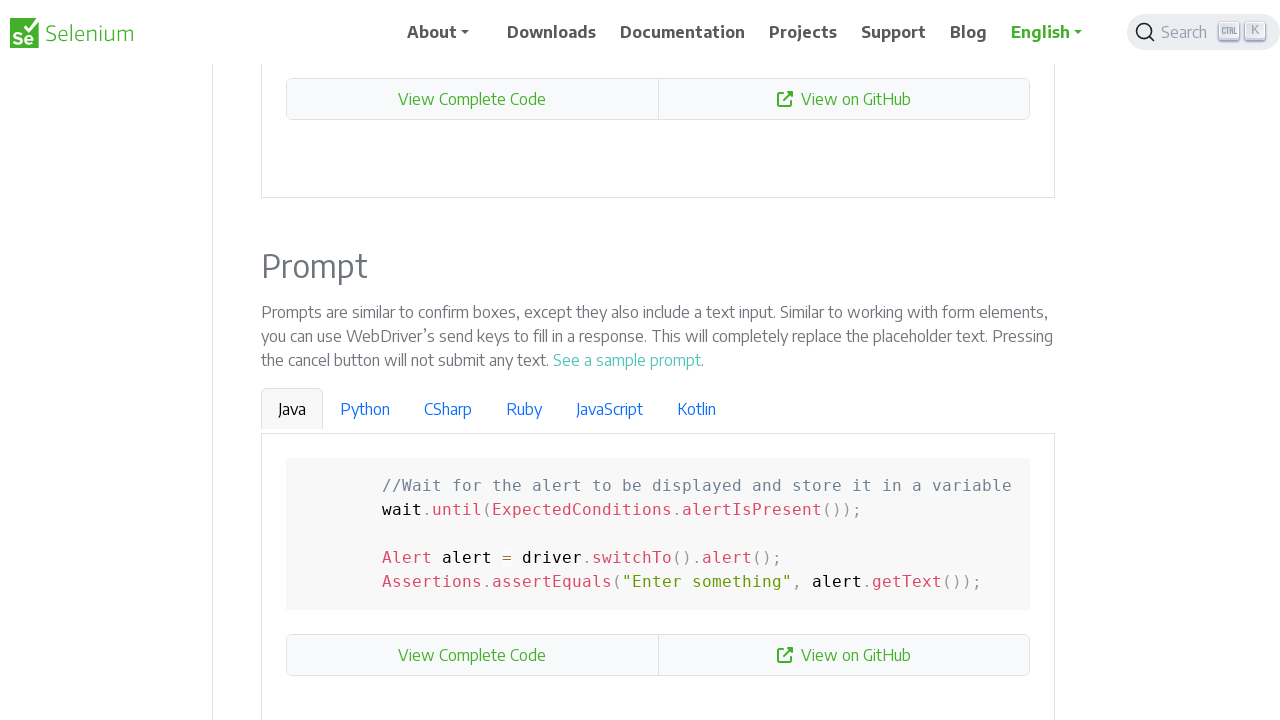

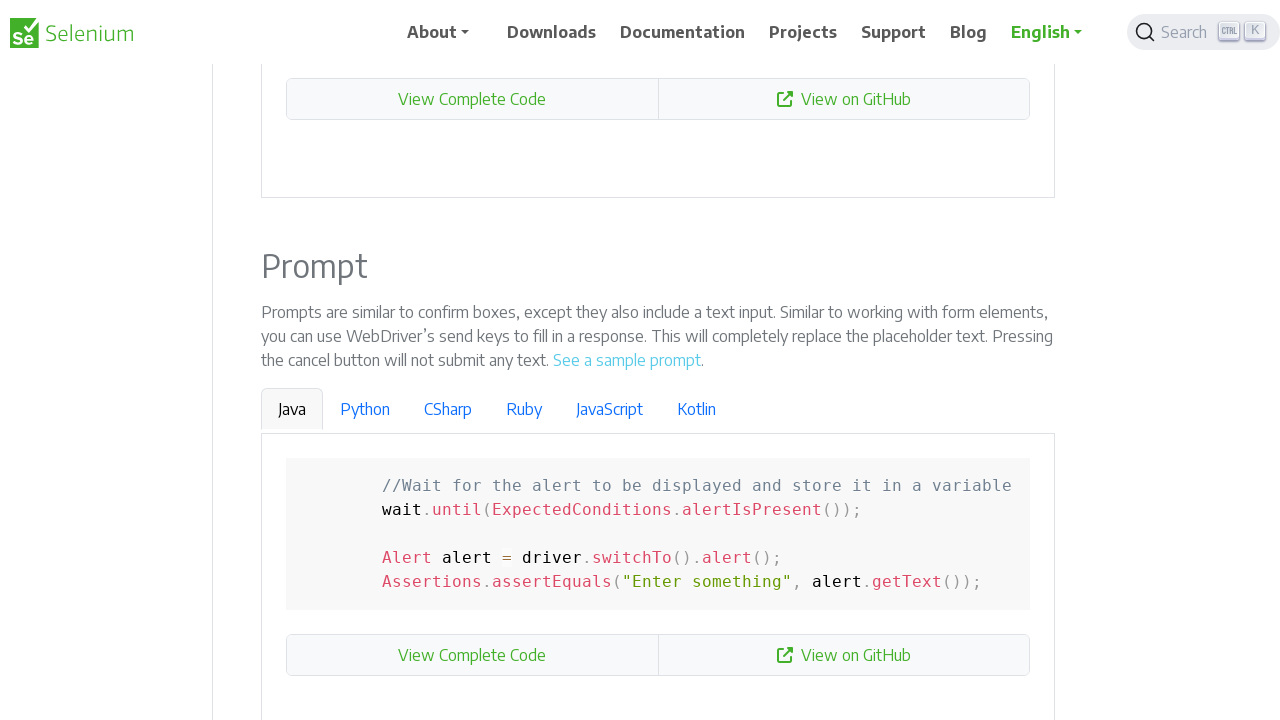